Tests key press functionality by navigating to the Key Presses page and pressing the SPACE key, then verifying the result displays correctly.

Starting URL: https://the-internet.herokuapp.com

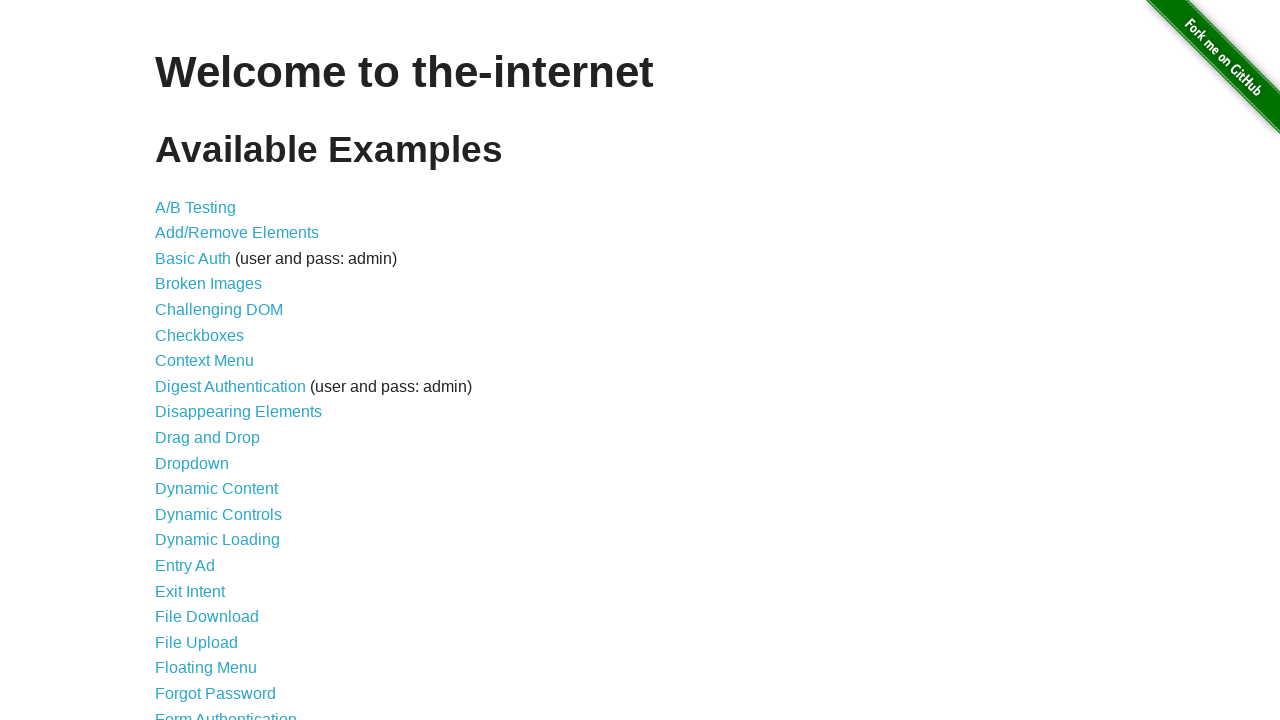

Clicked on Key Presses link from homepage at (200, 360) on a[href='/key_presses']
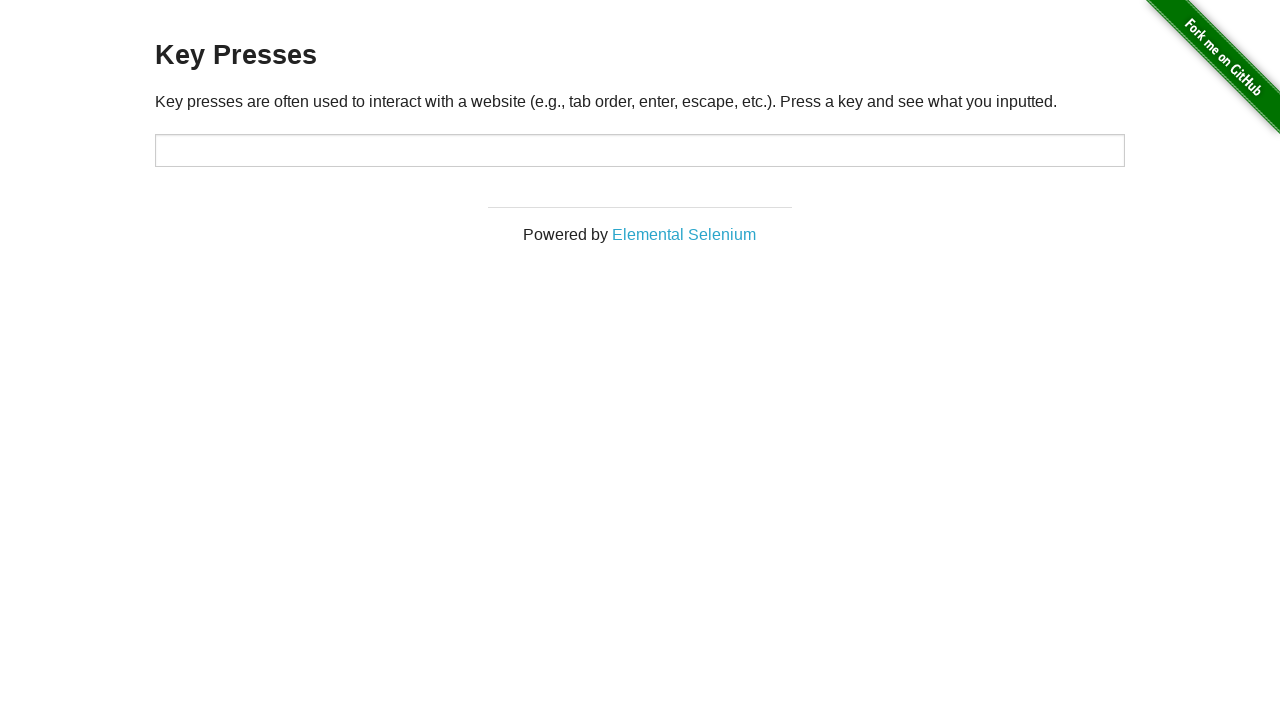

Key Presses page loaded successfully
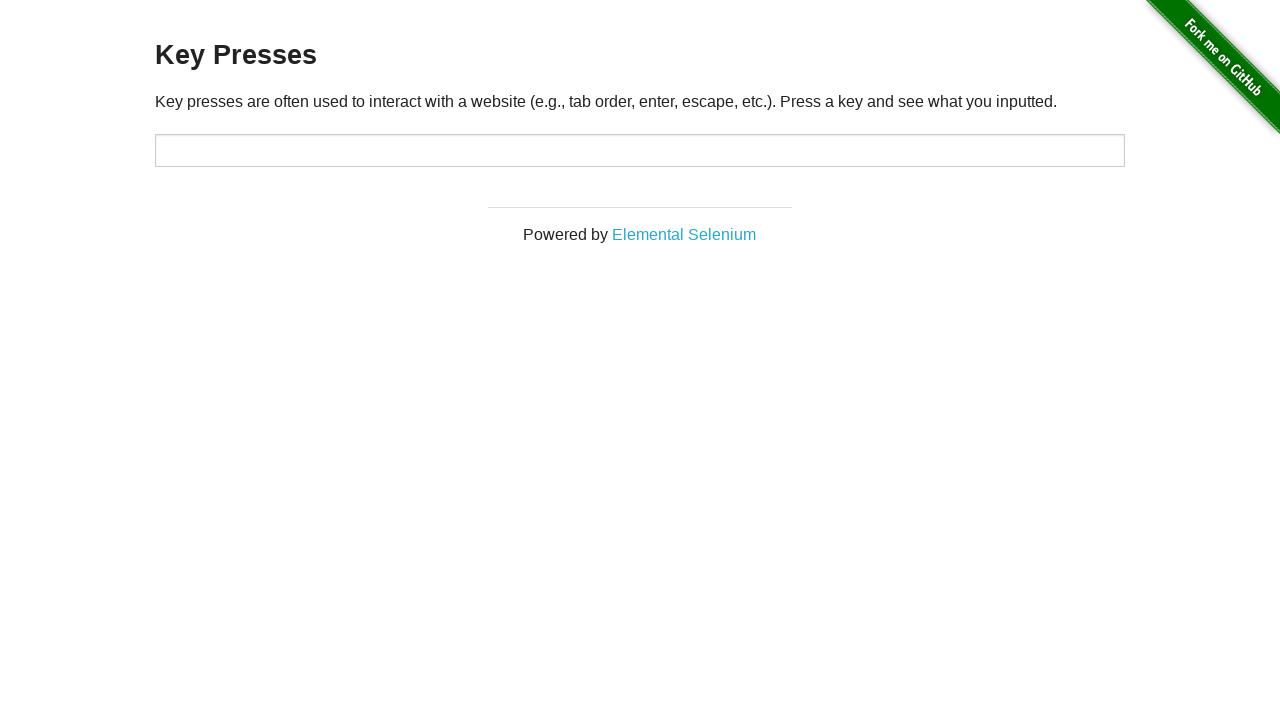

Pressed SPACE key in the input field on #target
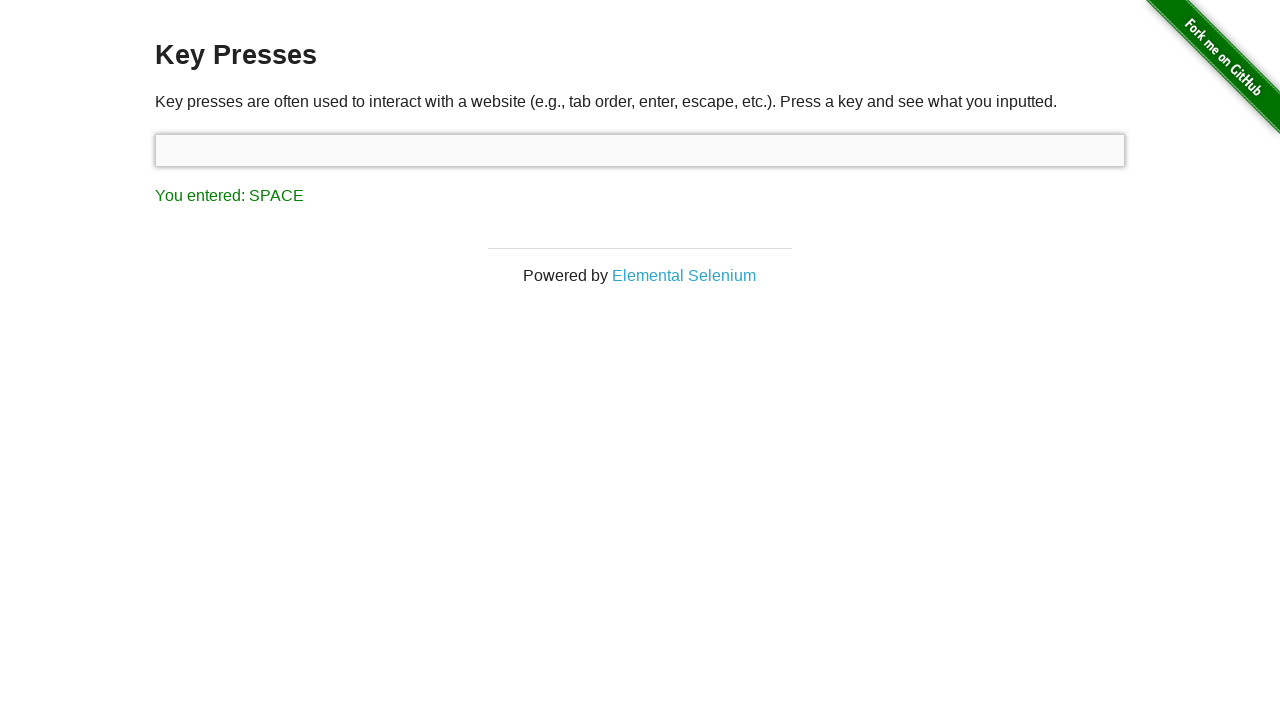

Retrieved result text from the page
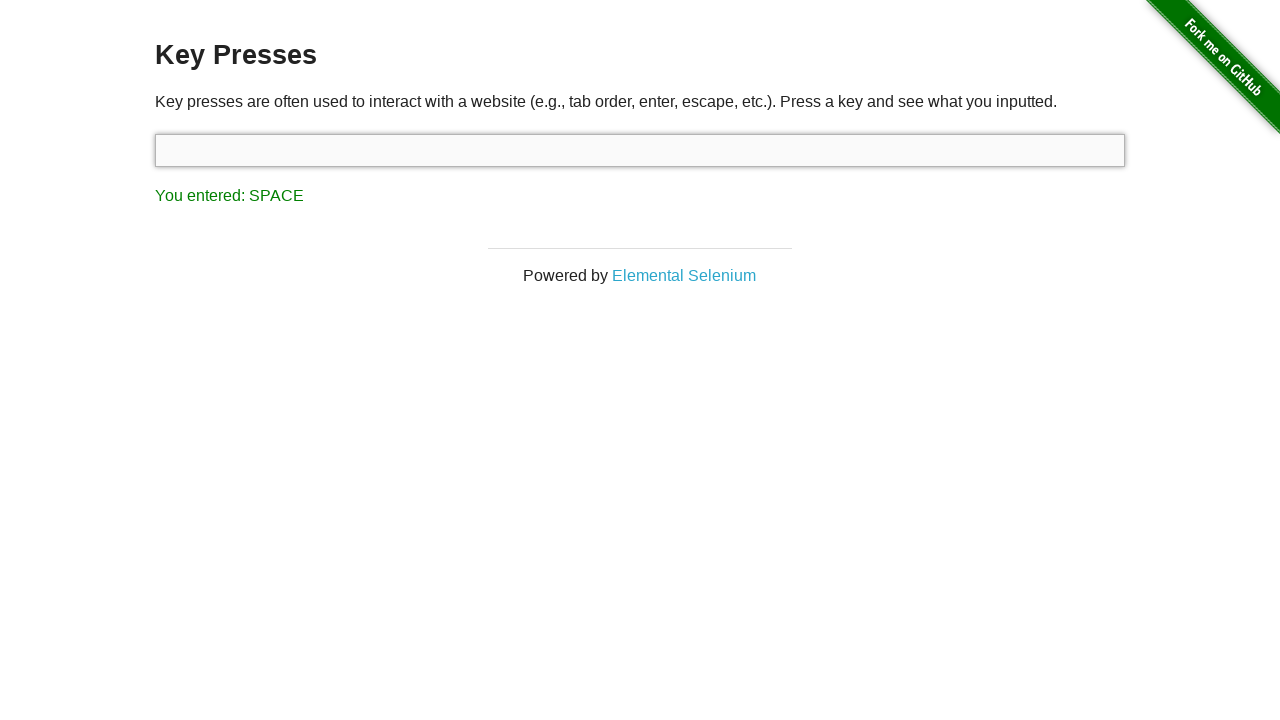

Verified that result text correctly shows 'You entered: SPACE'
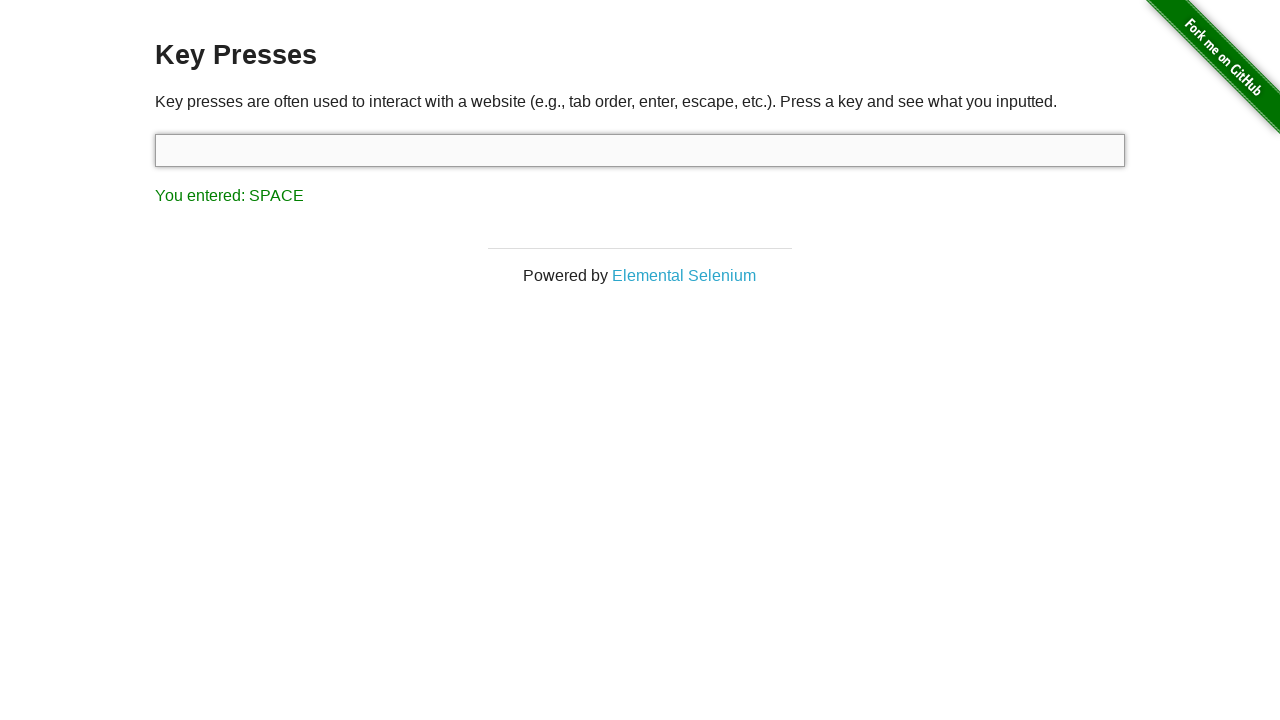

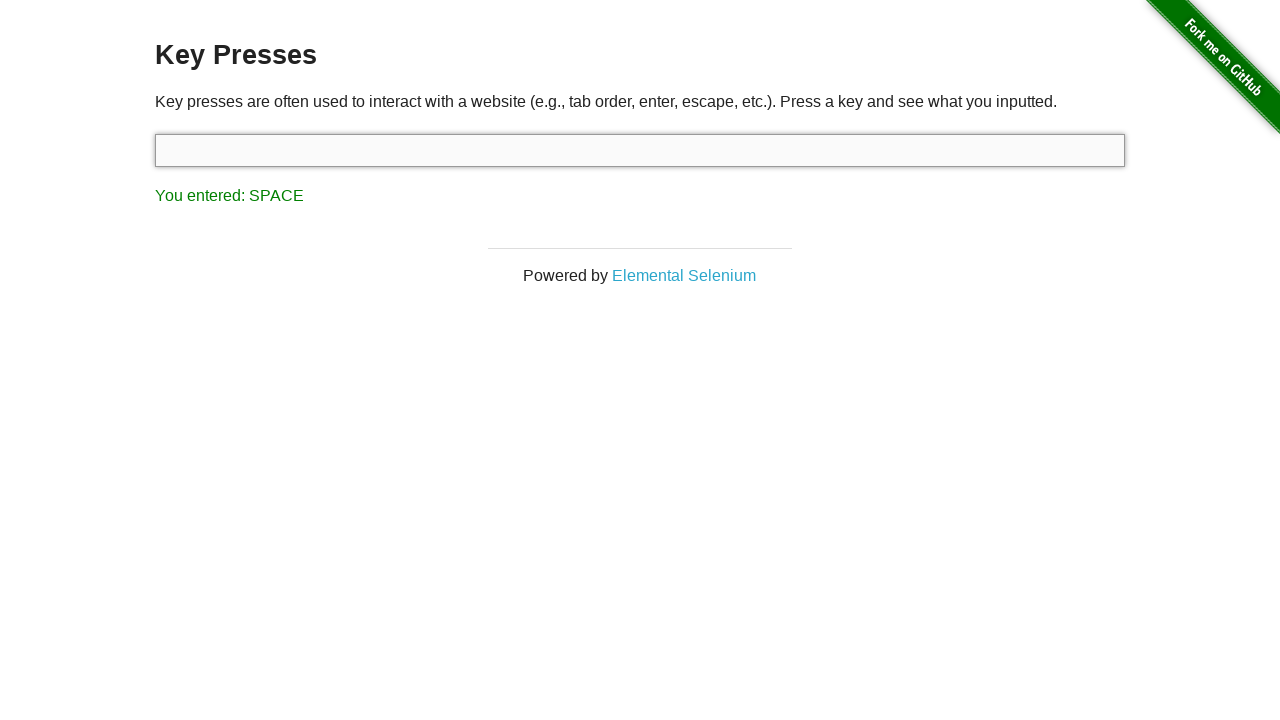